Runs a speed test on gate02.ne.jp by executing JavaScript to start the test

Starting URL: https://speedtest.gate02.ne.jp/

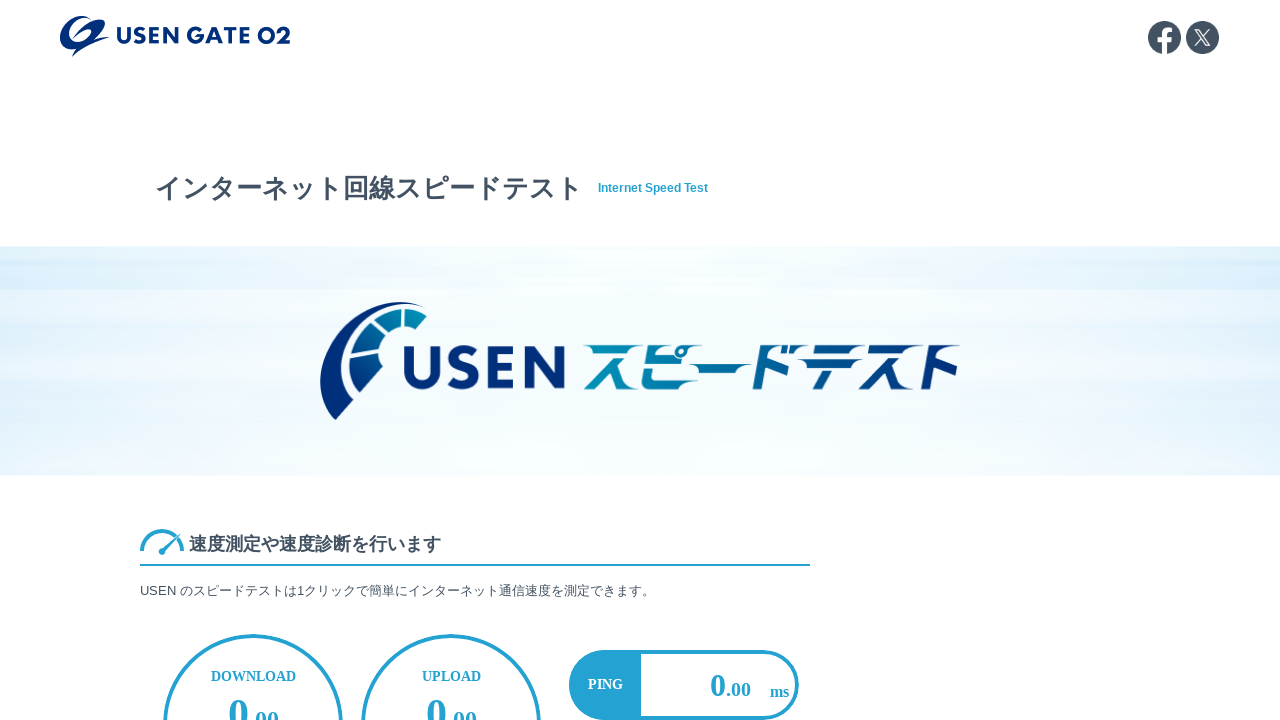

Page fully loaded - network idle state reached
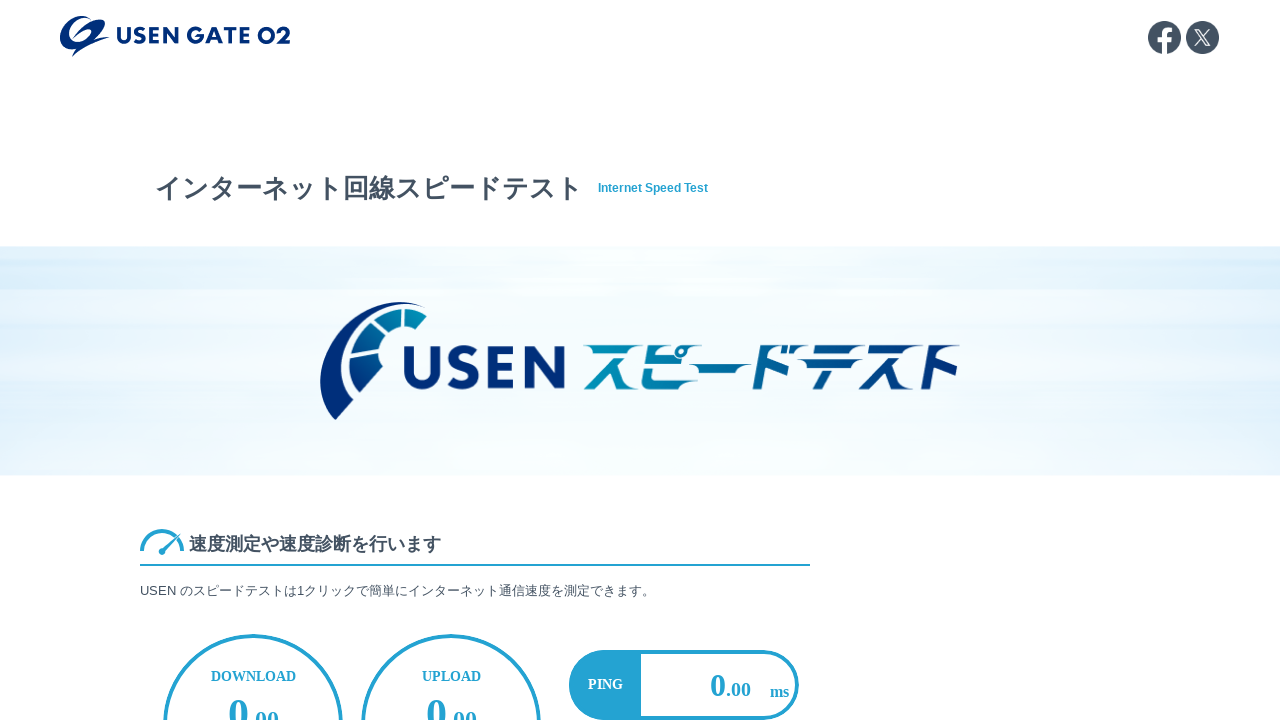

Speed test started via JavaScript execution
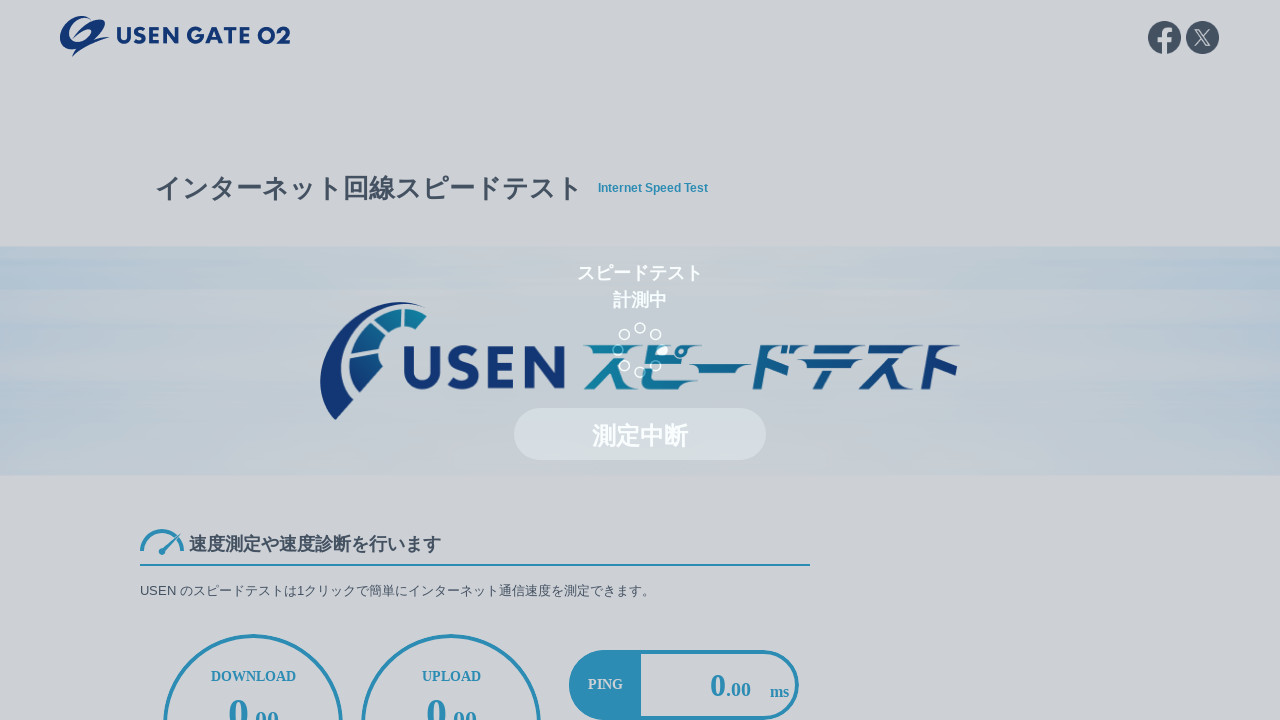

Waited 20 seconds for speed test to complete
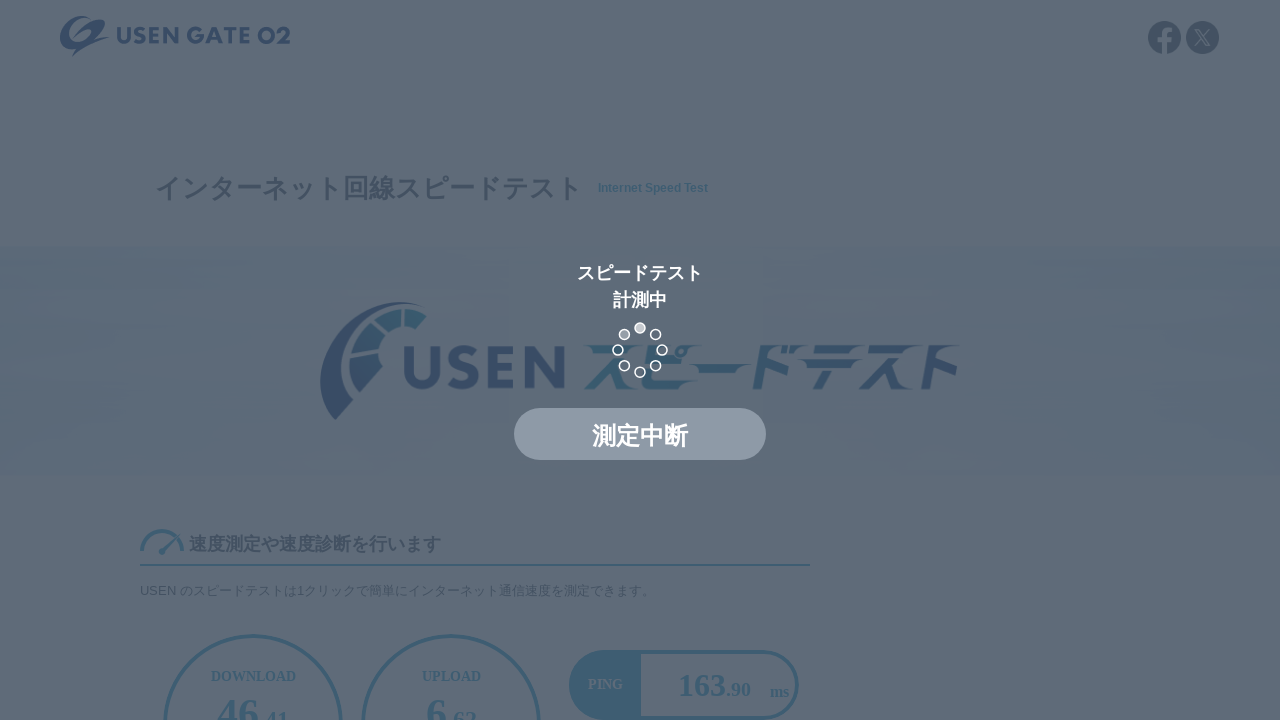

Speed test results displayed and verified
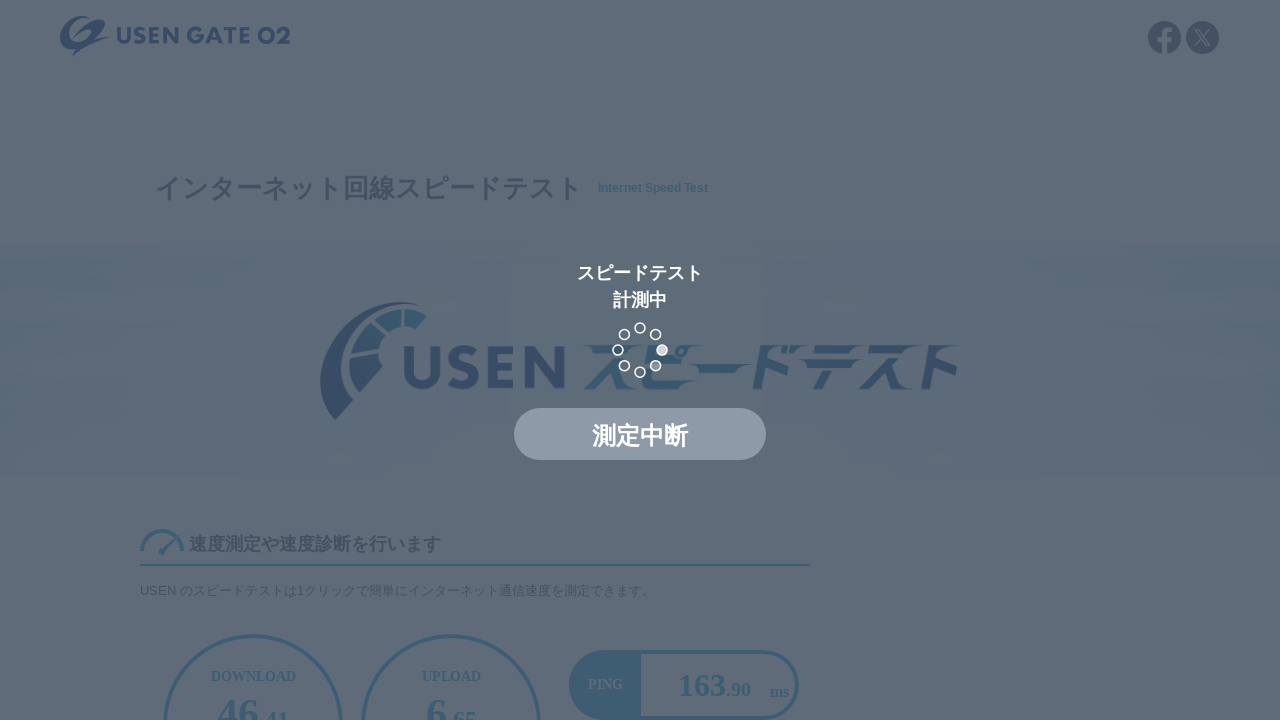

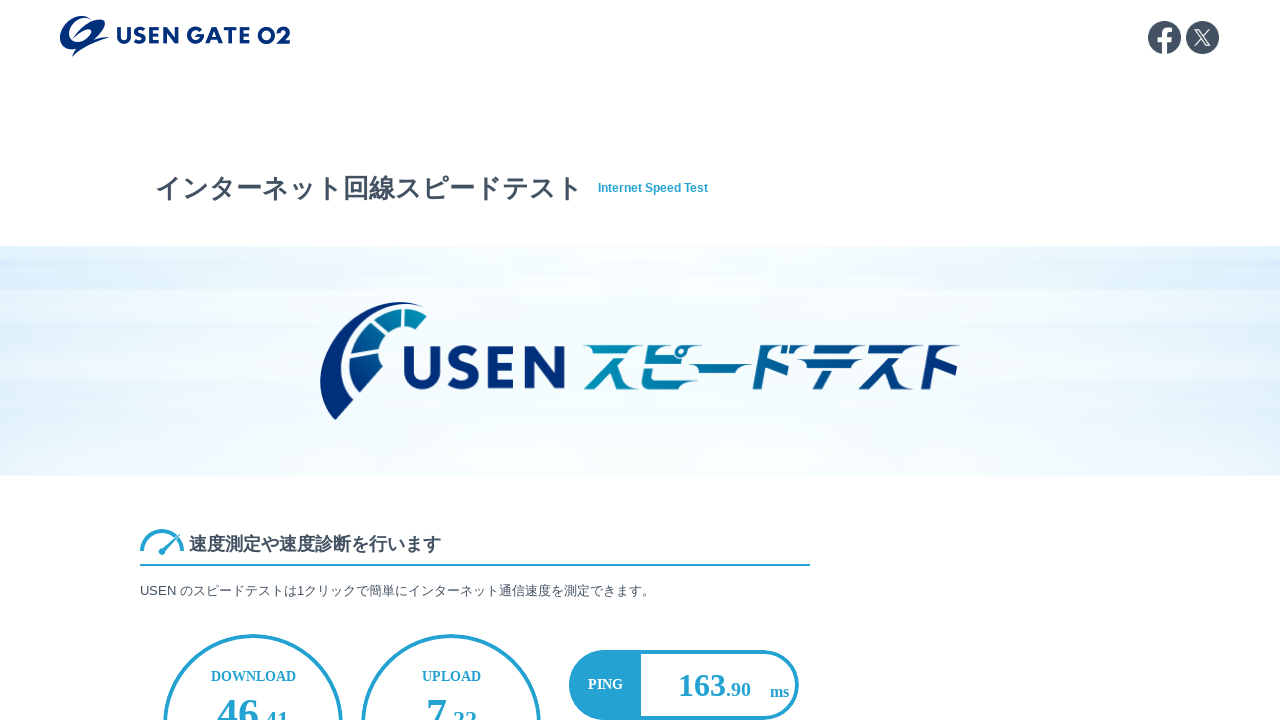